Navigates to the Path2USA travel companion page and waits for the page to fully load

Starting URL: https://www.path2usa.com/travel-companion/

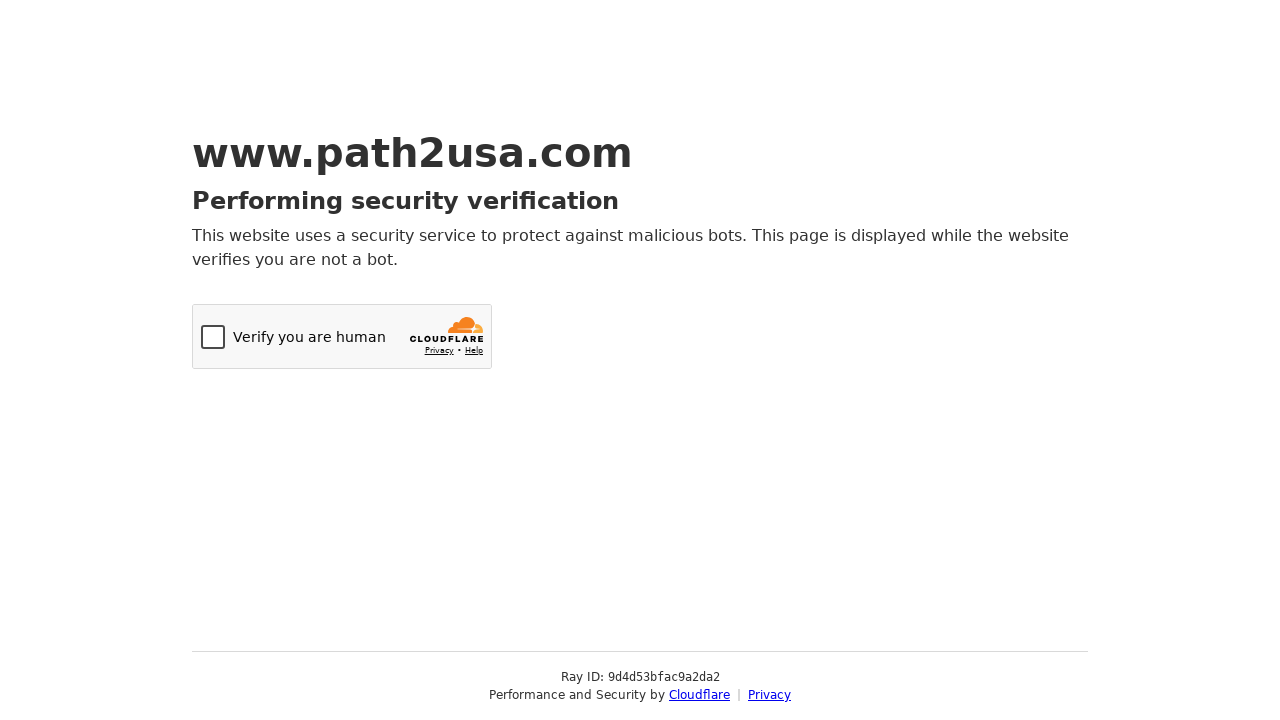

Navigated to Path2USA travel companion page
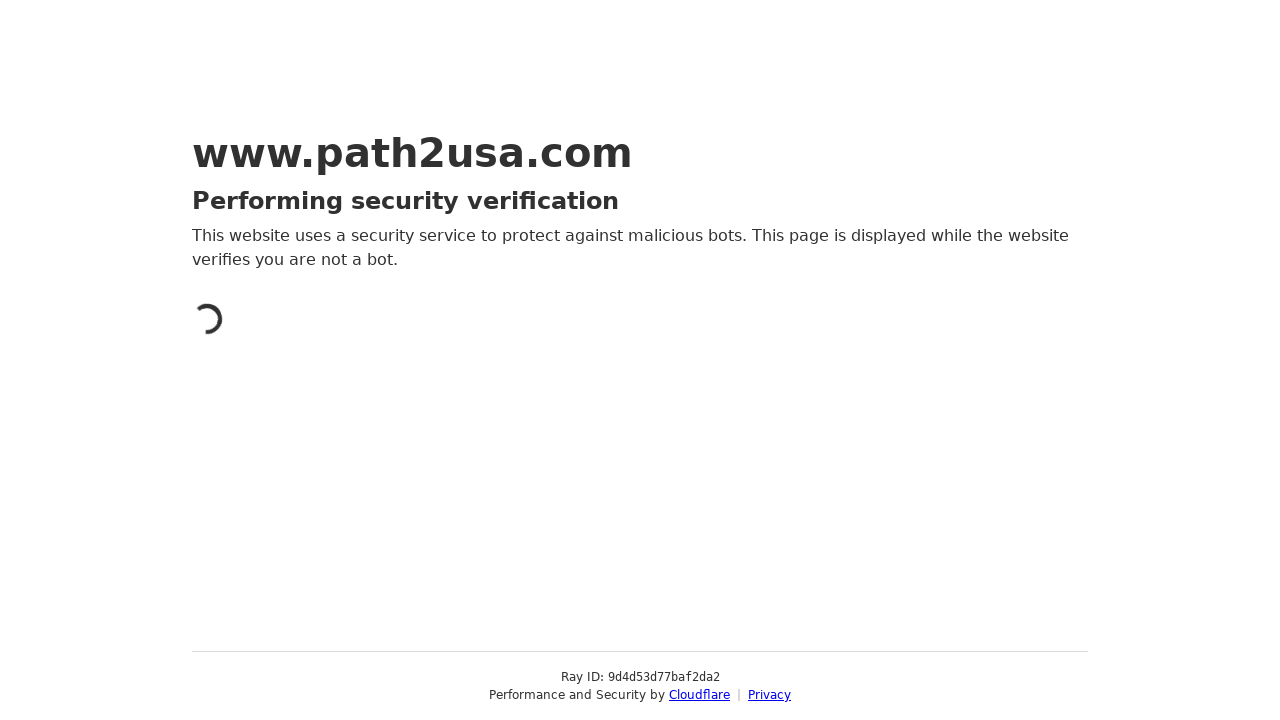

Page reached networkidle state
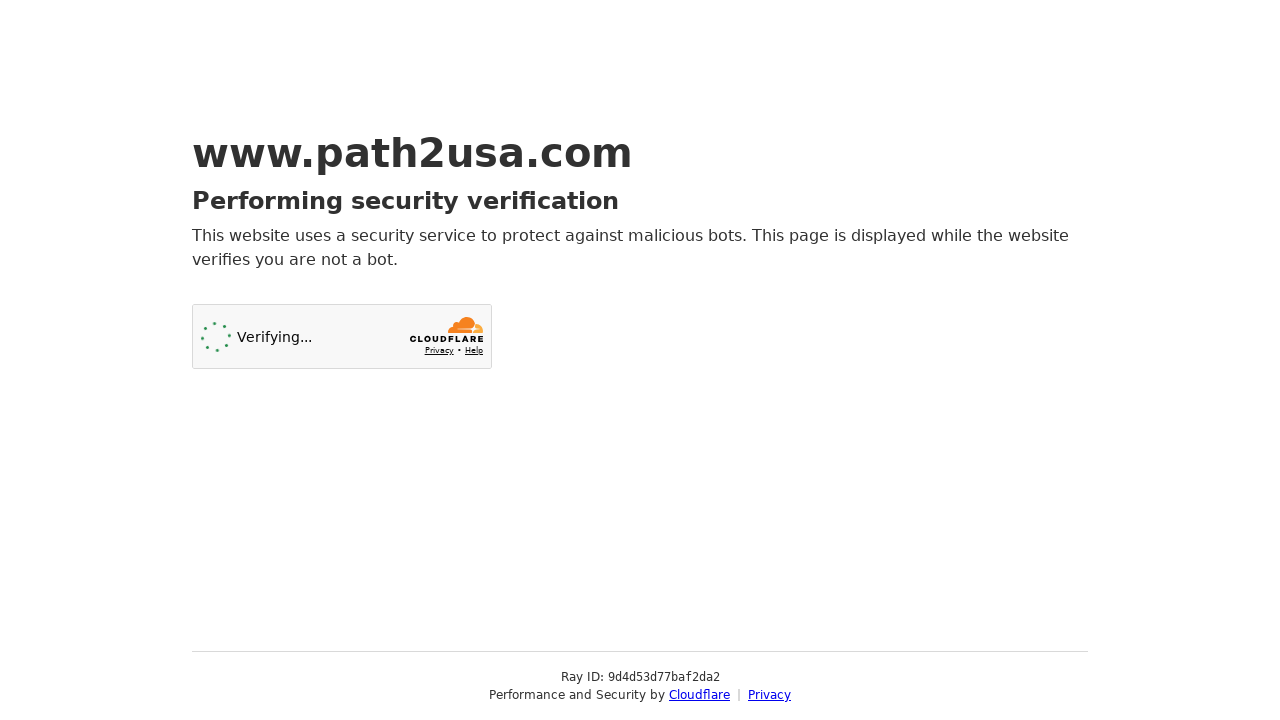

Body element is visible - page fully loaded
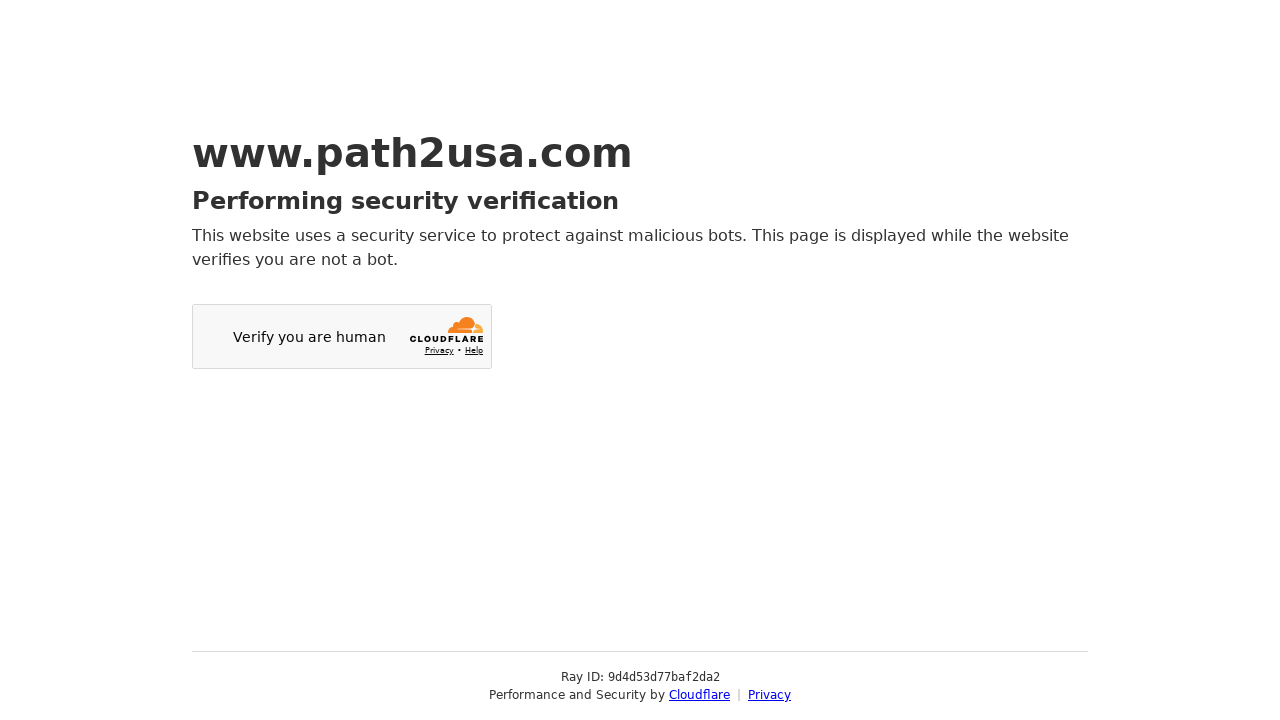

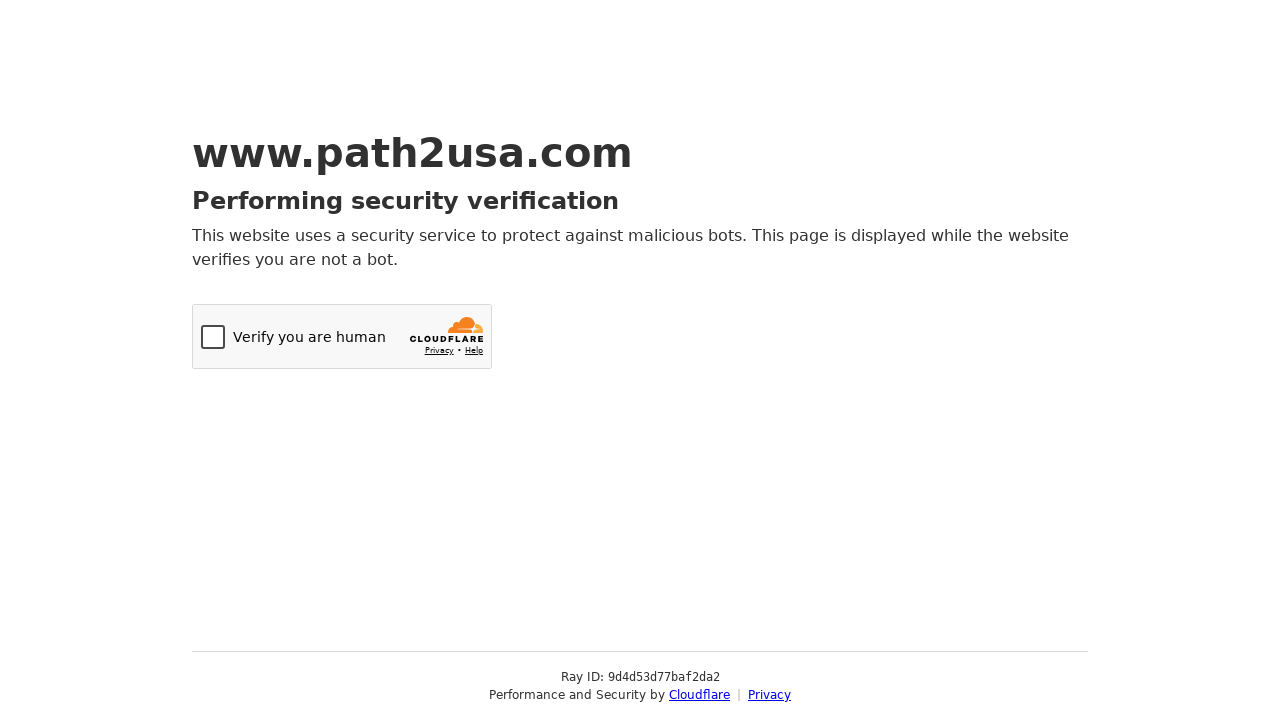